Tests navigation to the money section by clicking the money link on Rediff.com homepage

Starting URL: https://www.rediff.com

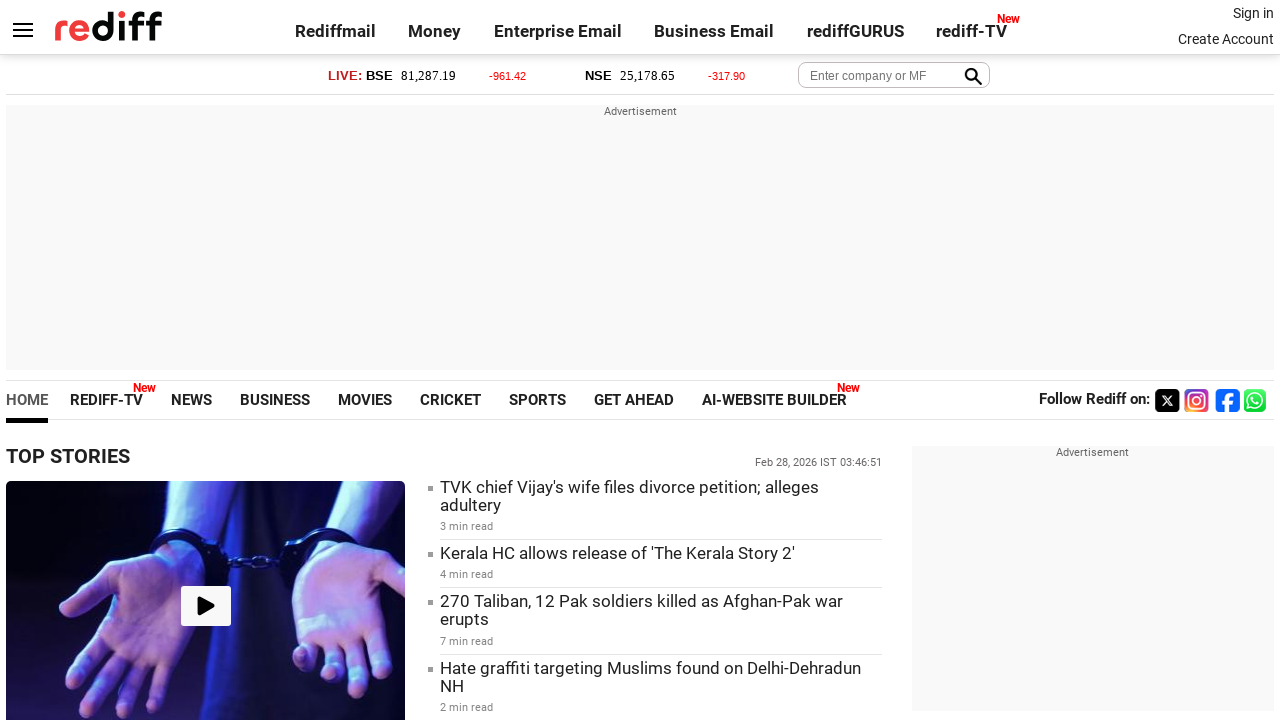

Clicked on the Money link in the navigation at (435, 31) on a:has-text('Money')
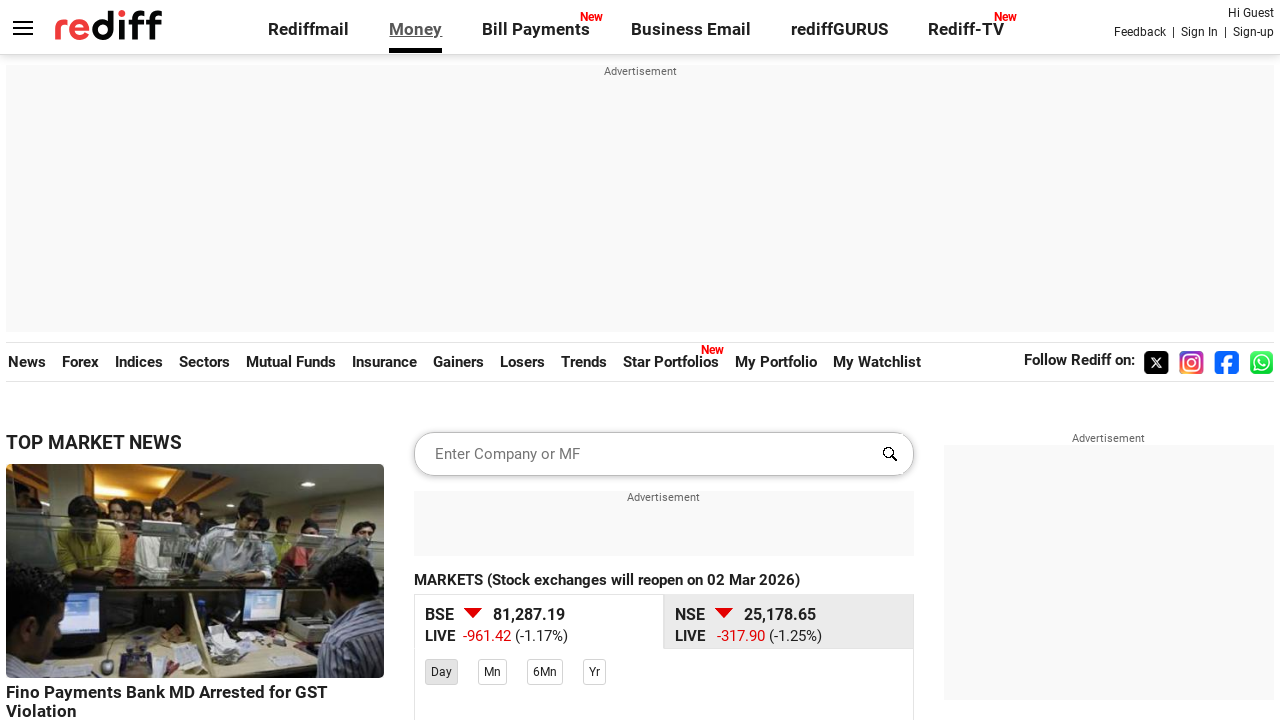

Money page loaded successfully
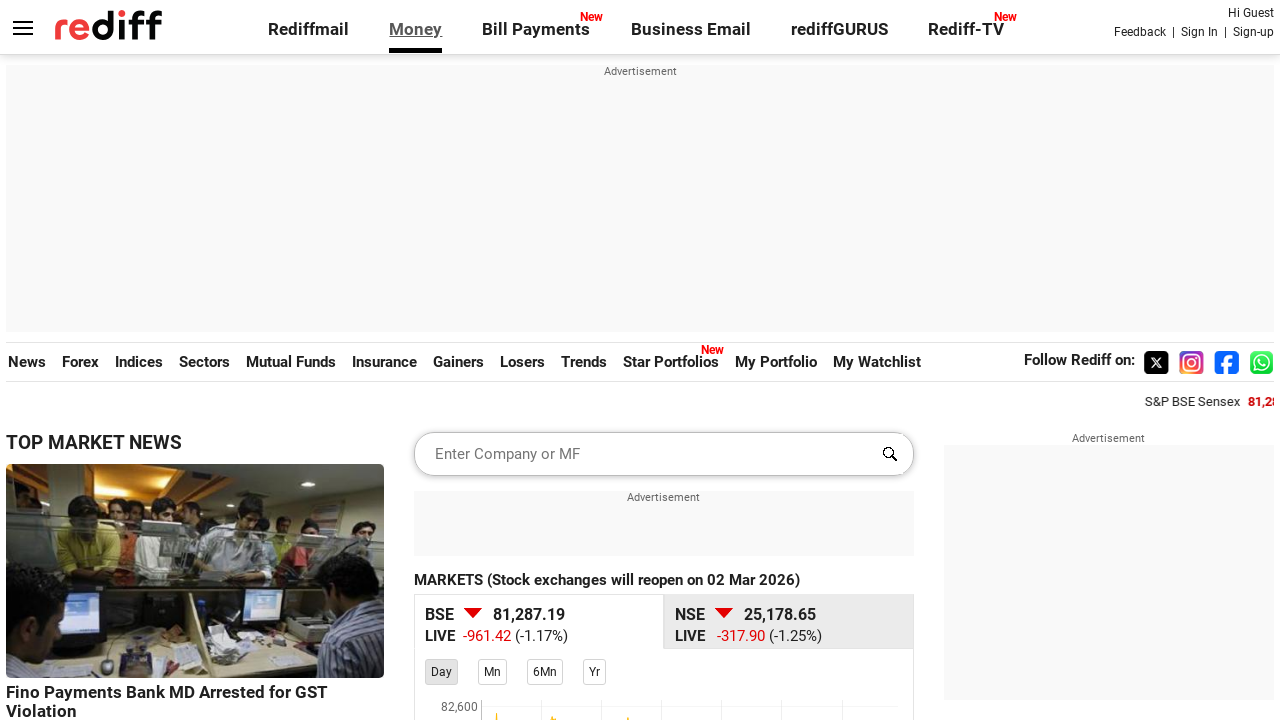

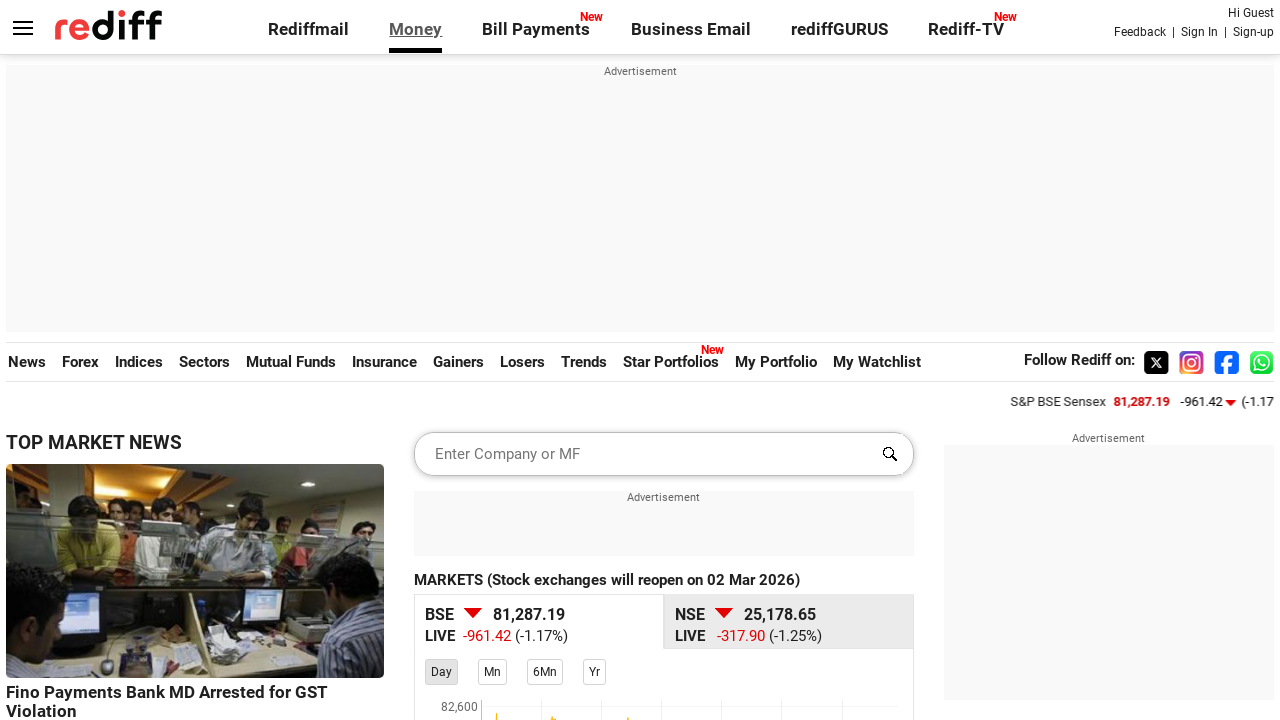